Tests dynamic dropdown/autocomplete functionality by typing a partial country name and selecting "India" from the autocomplete suggestions

Starting URL: https://rahulshettyacademy.com/AutomationPractice/

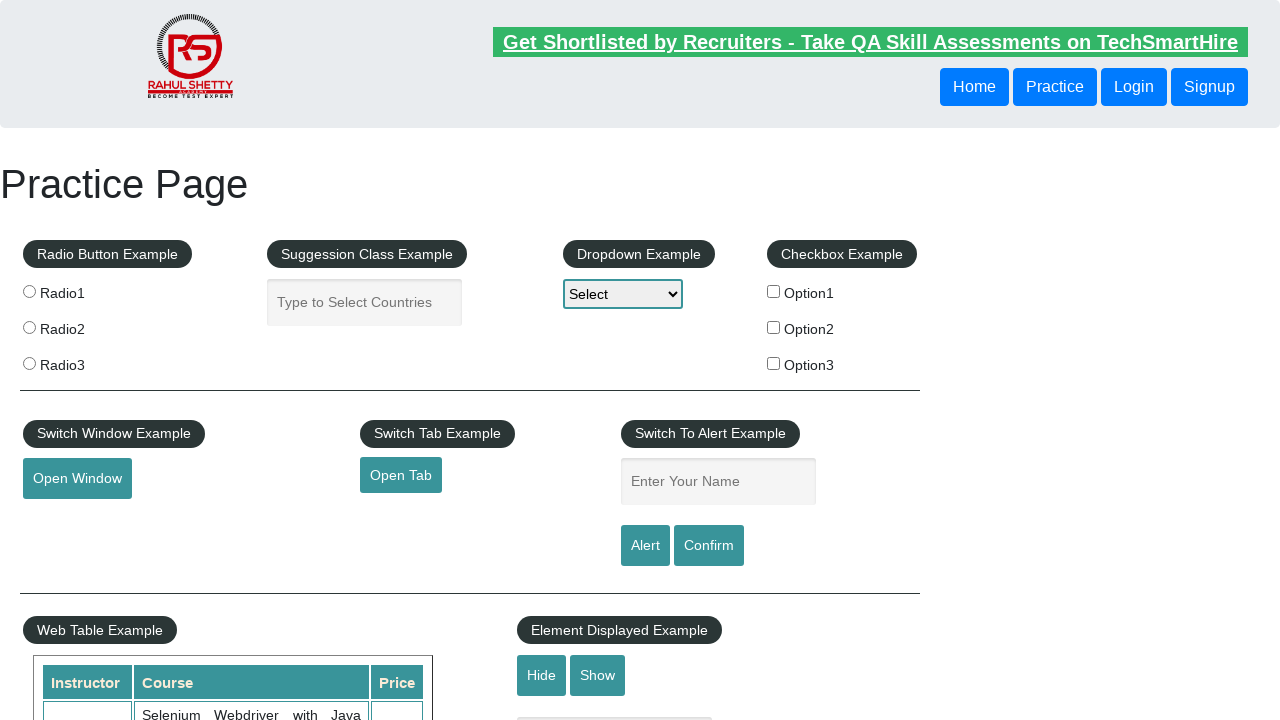

Typed 'ind' in autocomplete field on #autocomplete
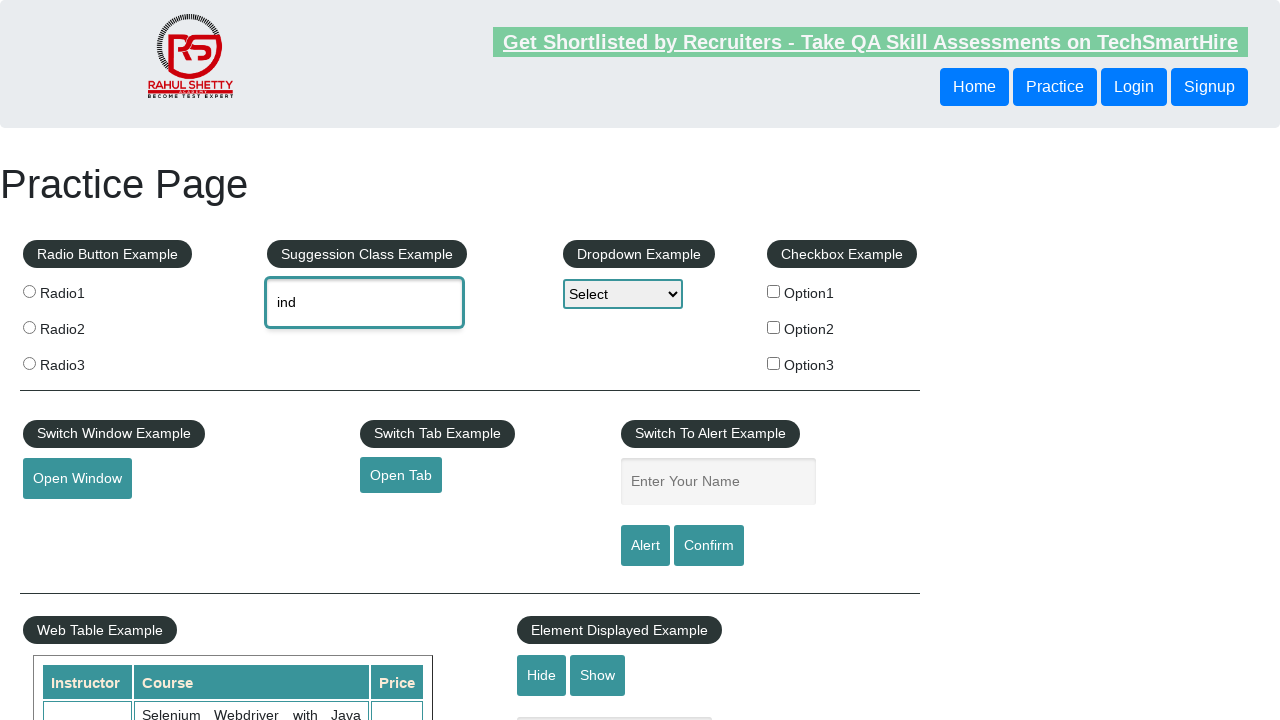

Autocomplete dropdown options appeared
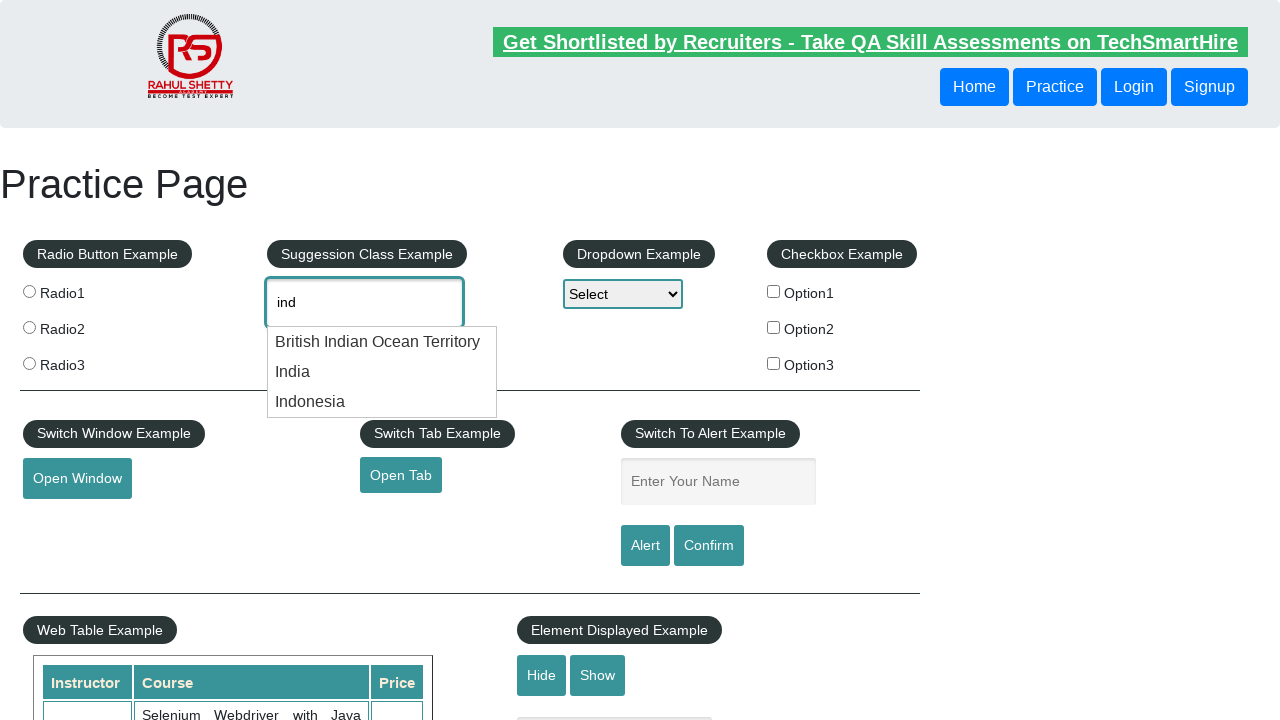

Selected 'India' from autocomplete suggestions at (382, 372) on li.ui-menu-item >> nth=1
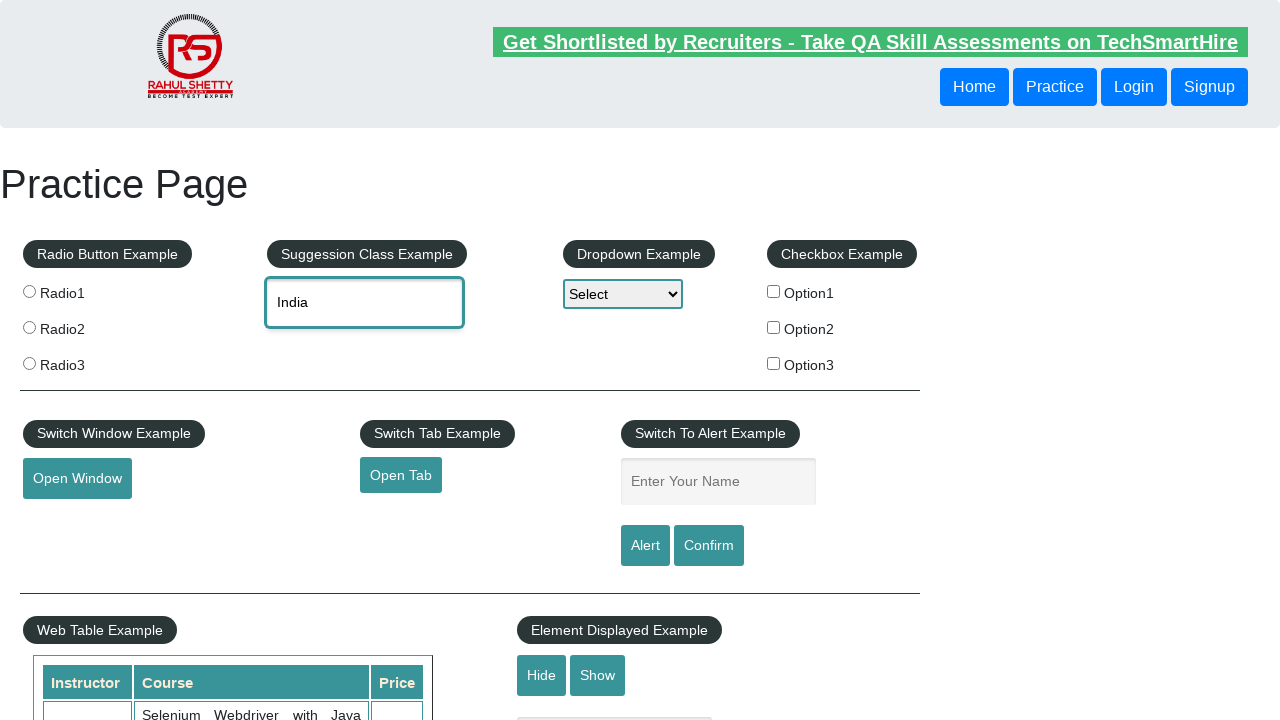

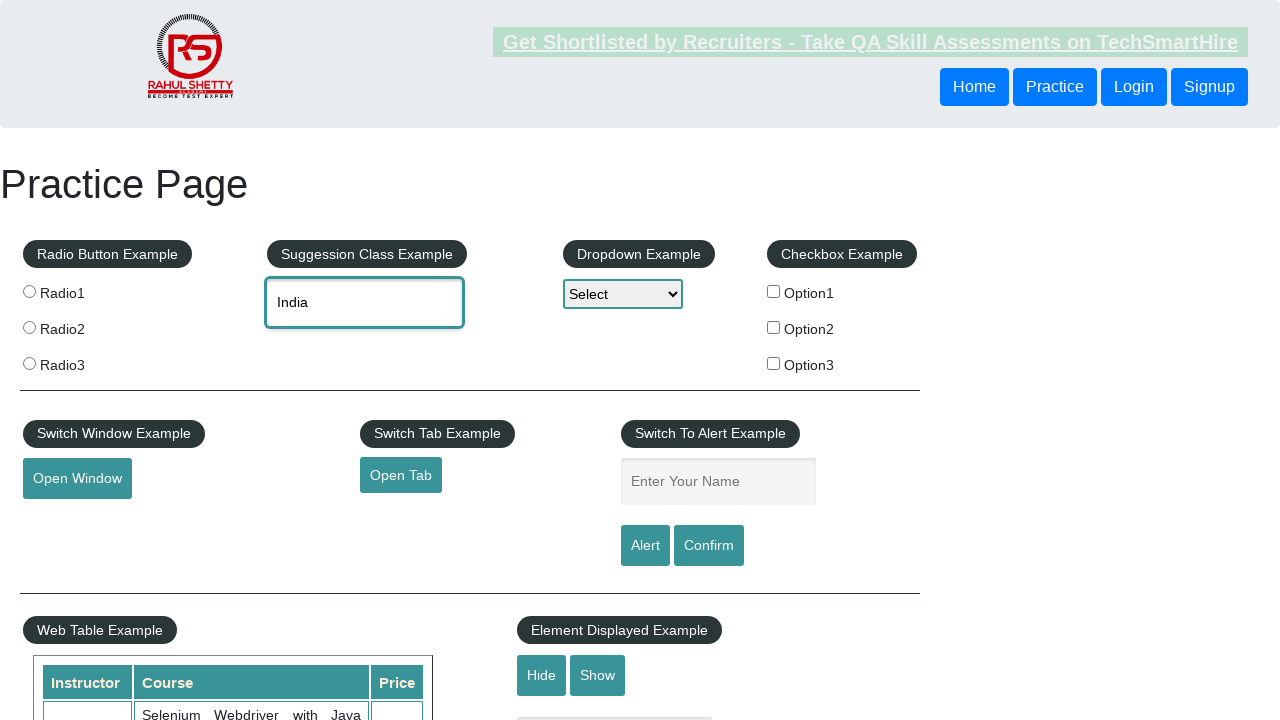